Tests the search functionality by typing a search term, pressing Enter, and verifying that the expected number of search results are displayed.

Starting URL: http://zero.webappsecurity.com/index.html

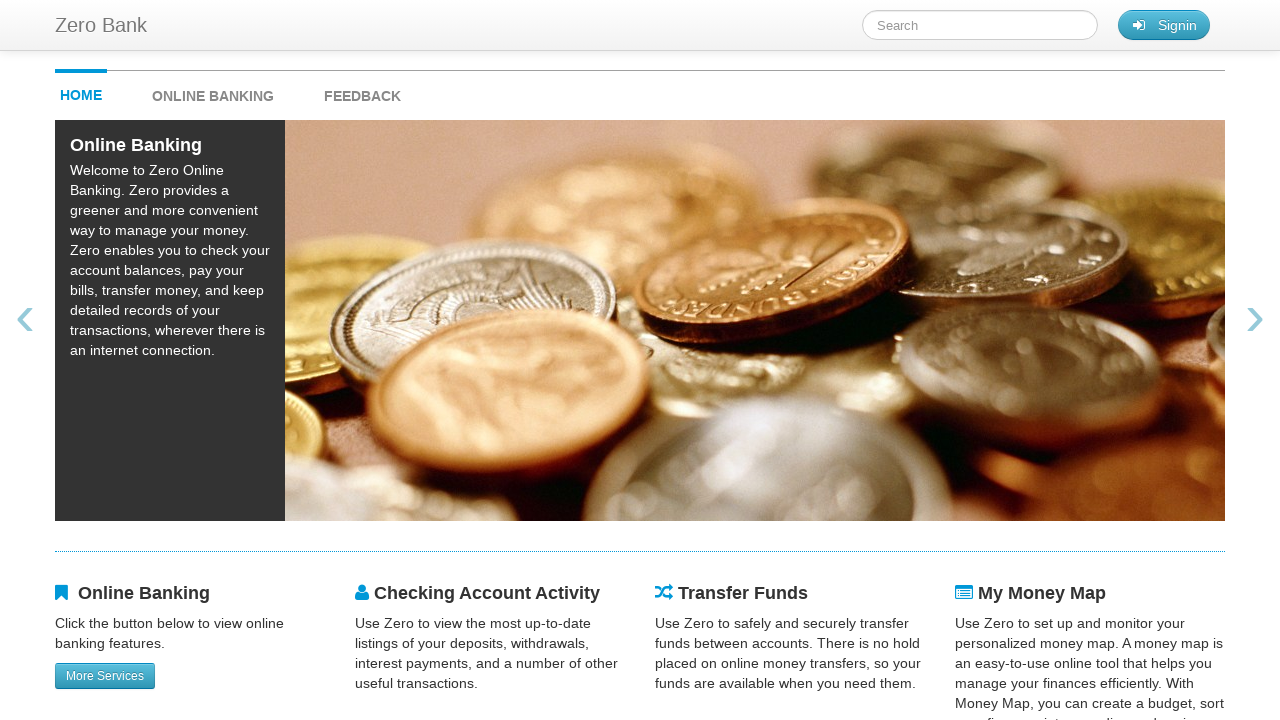

Filled search field with 'bank' on #searchTerm
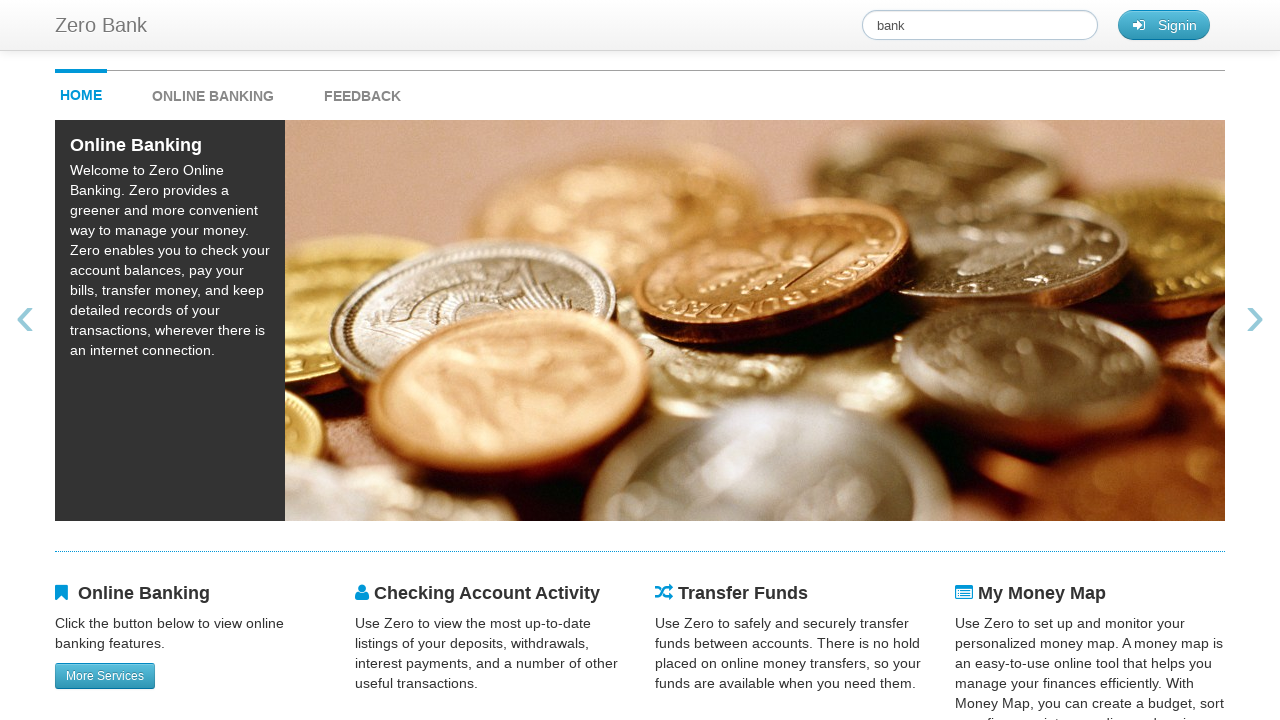

Pressed Enter to submit search
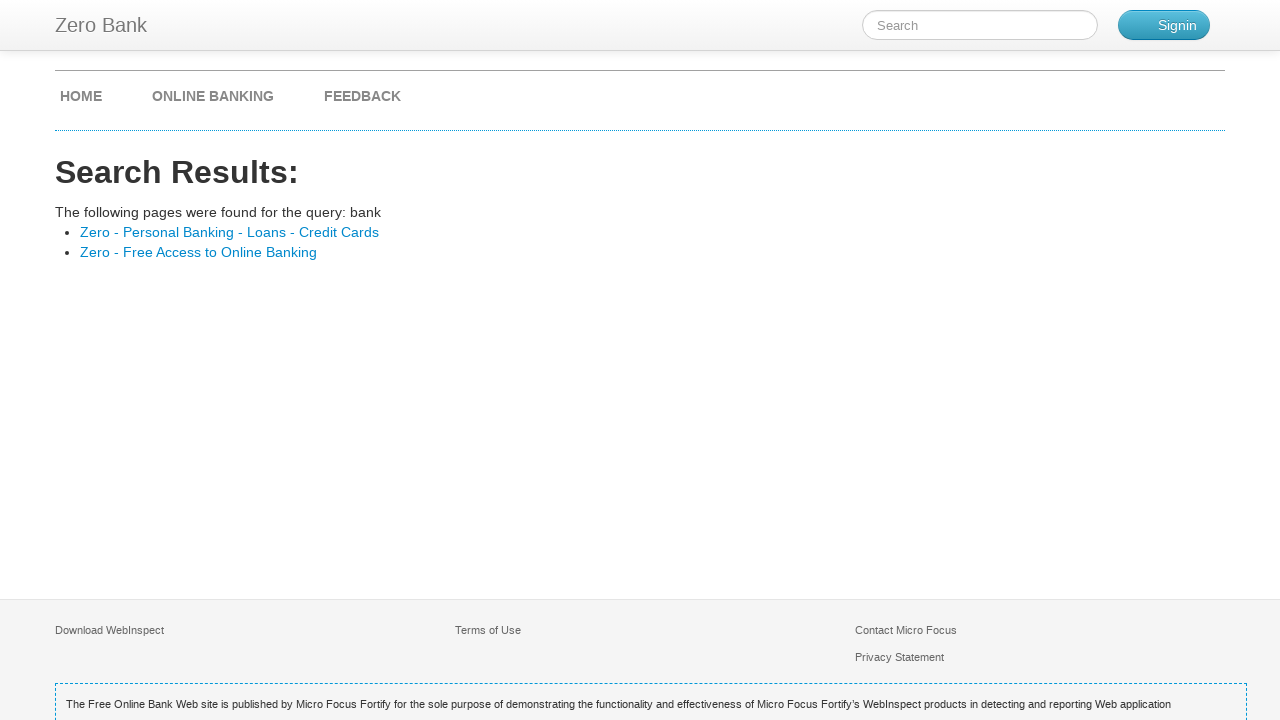

Search results loaded with links visible
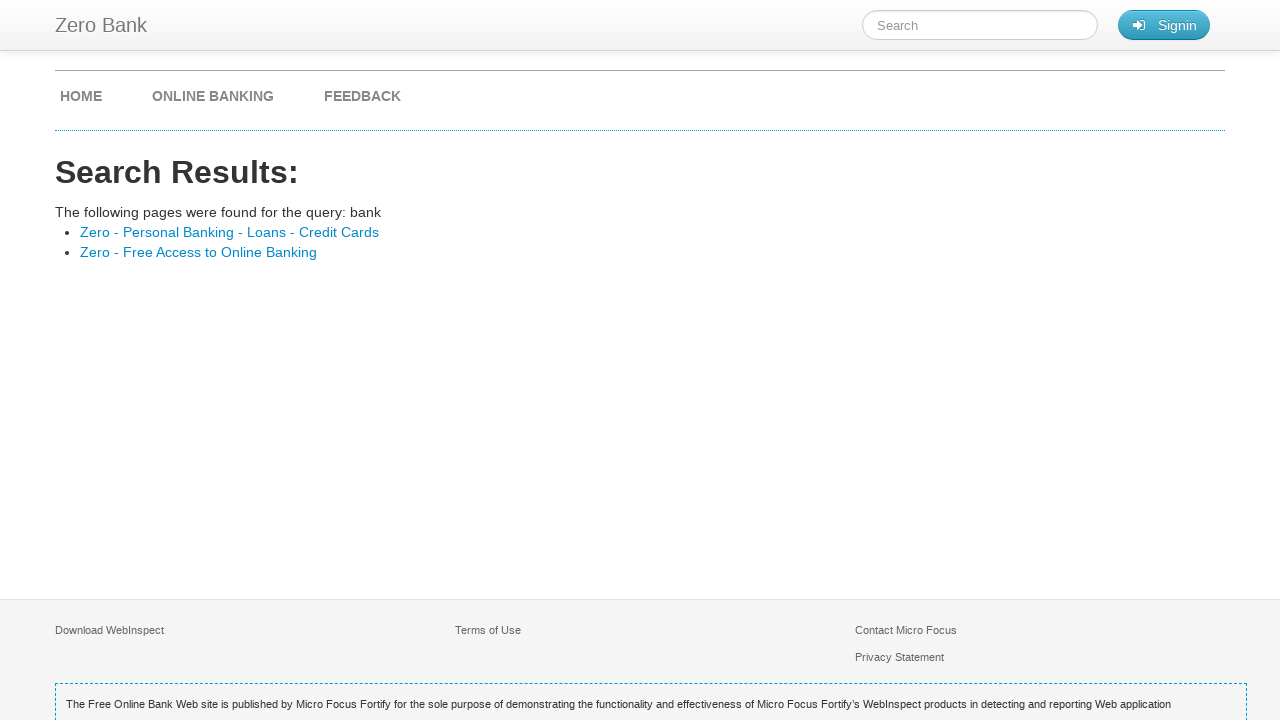

Located all search result links
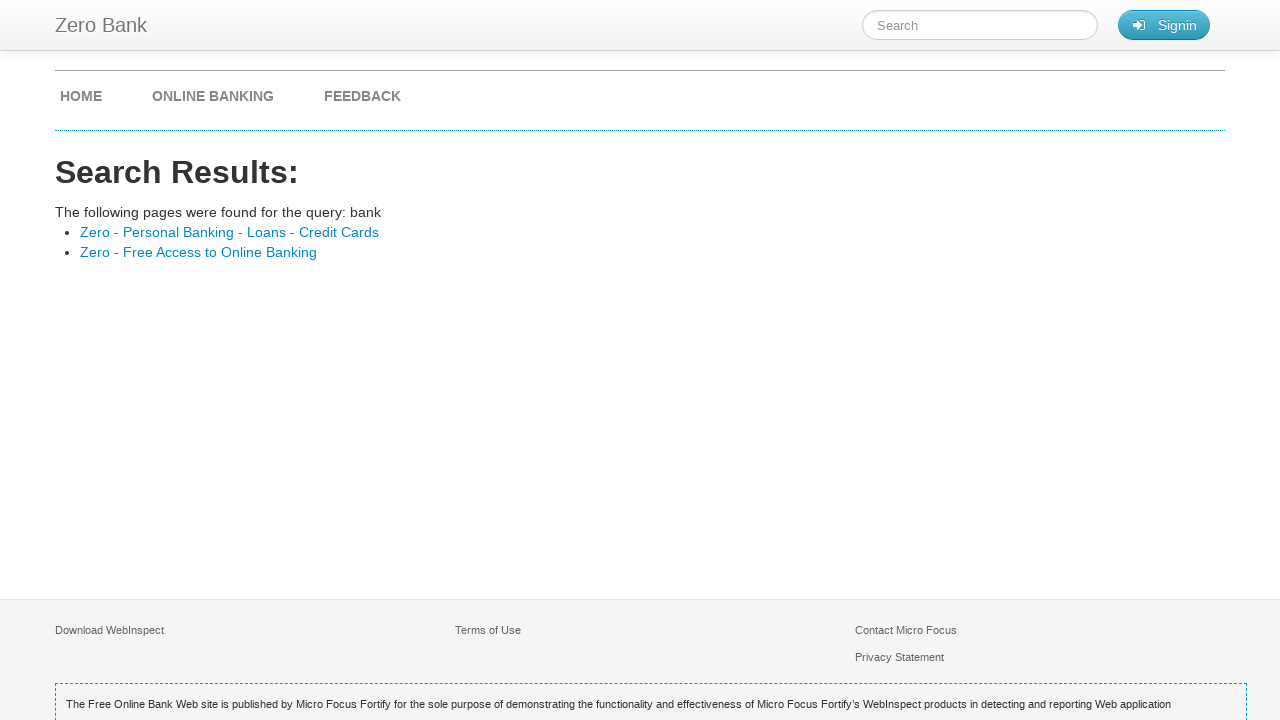

Verified that exactly 2 search results are displayed
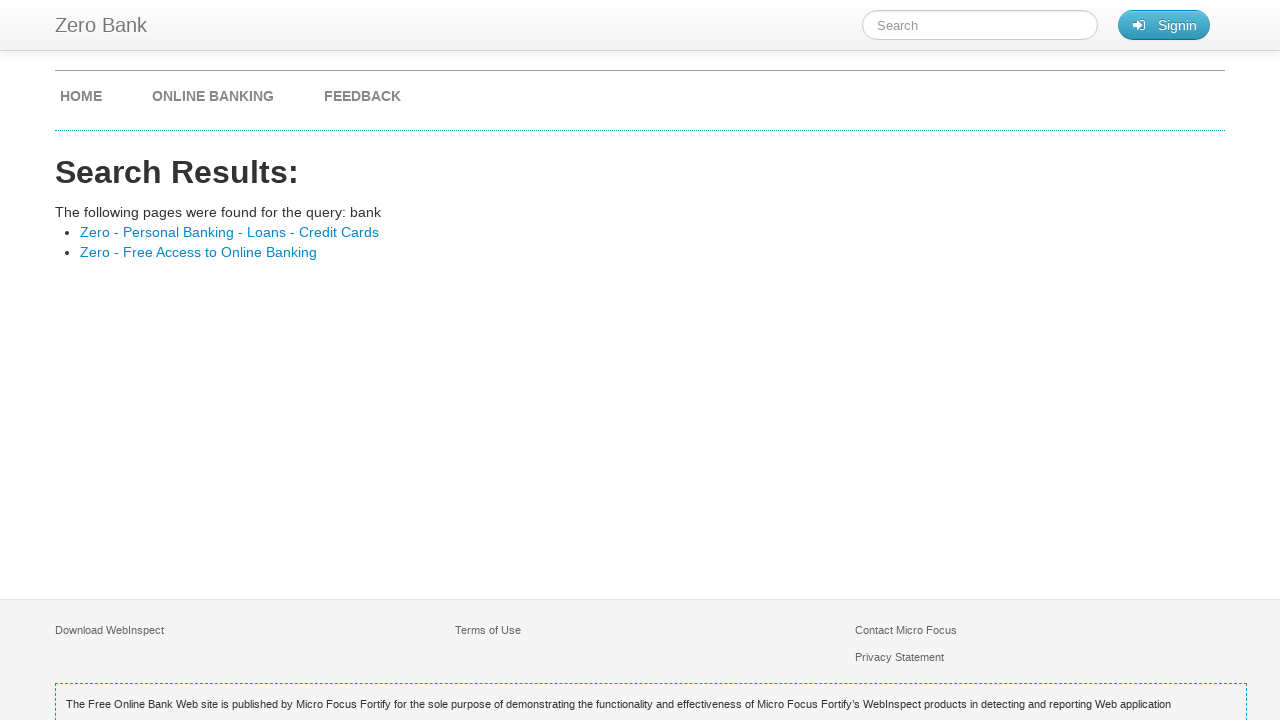

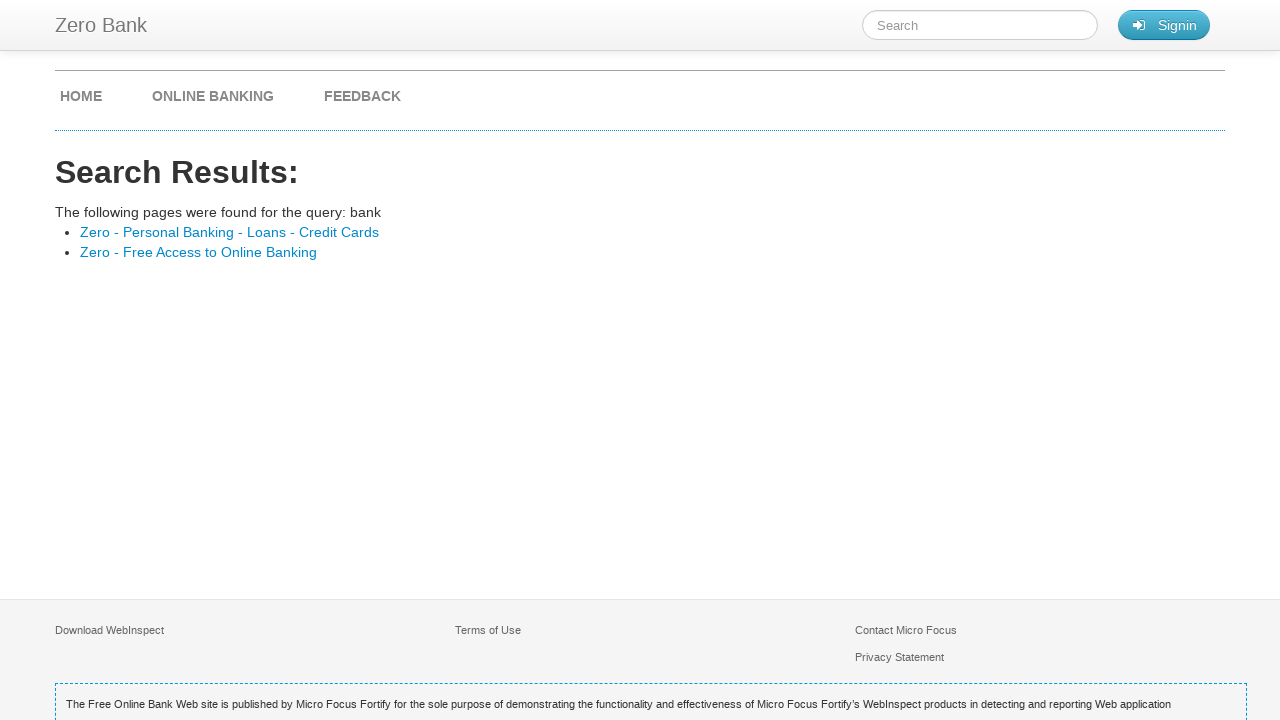